Tests a signup/contact form by filling in first name, last name, and email fields, then submitting the form by clicking a button.

Starting URL: http://secure-retreat-92358.herokuapp.com/

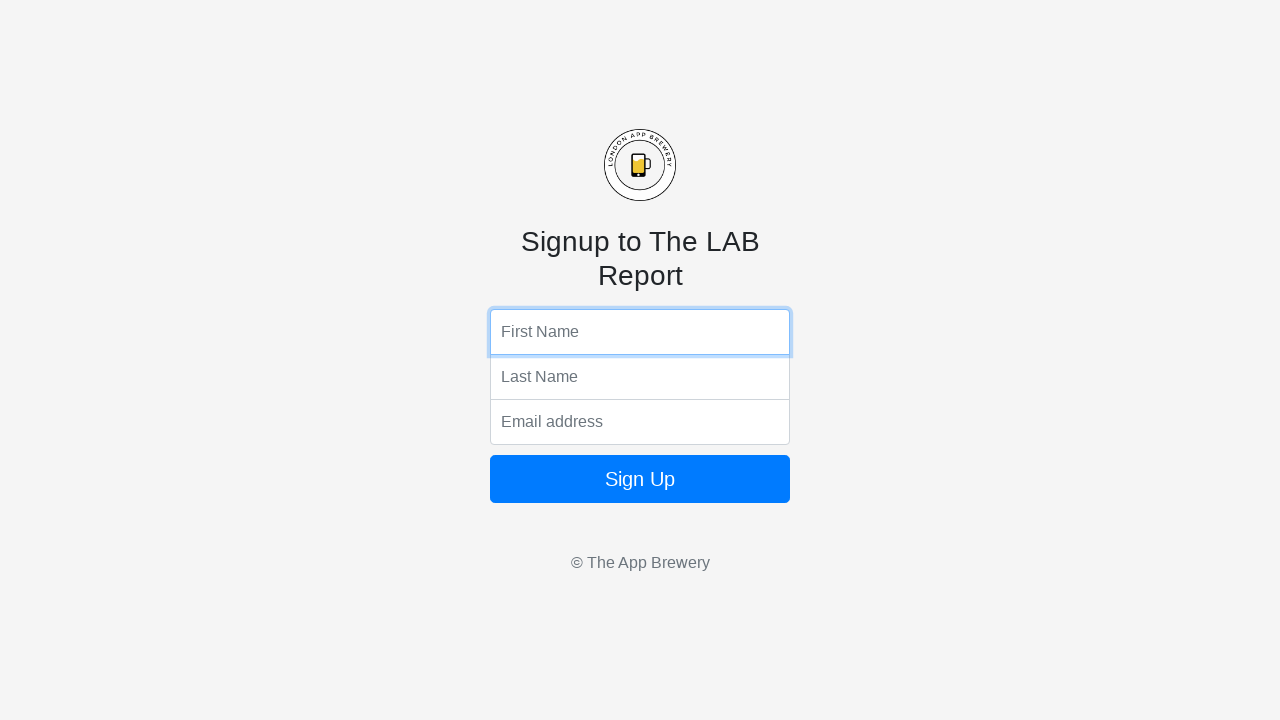

Filled first name field with 'Marcus' on input[name='fName']
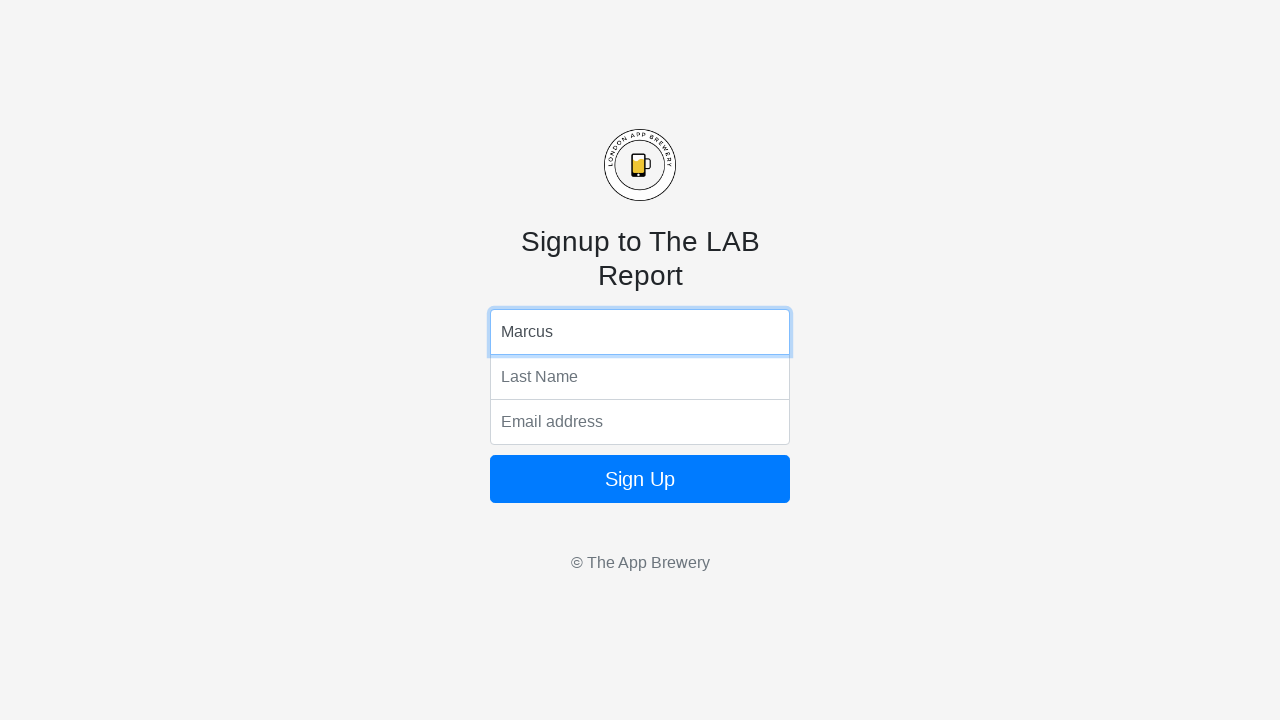

Filled last name field with 'Henderson' on input[name='lName']
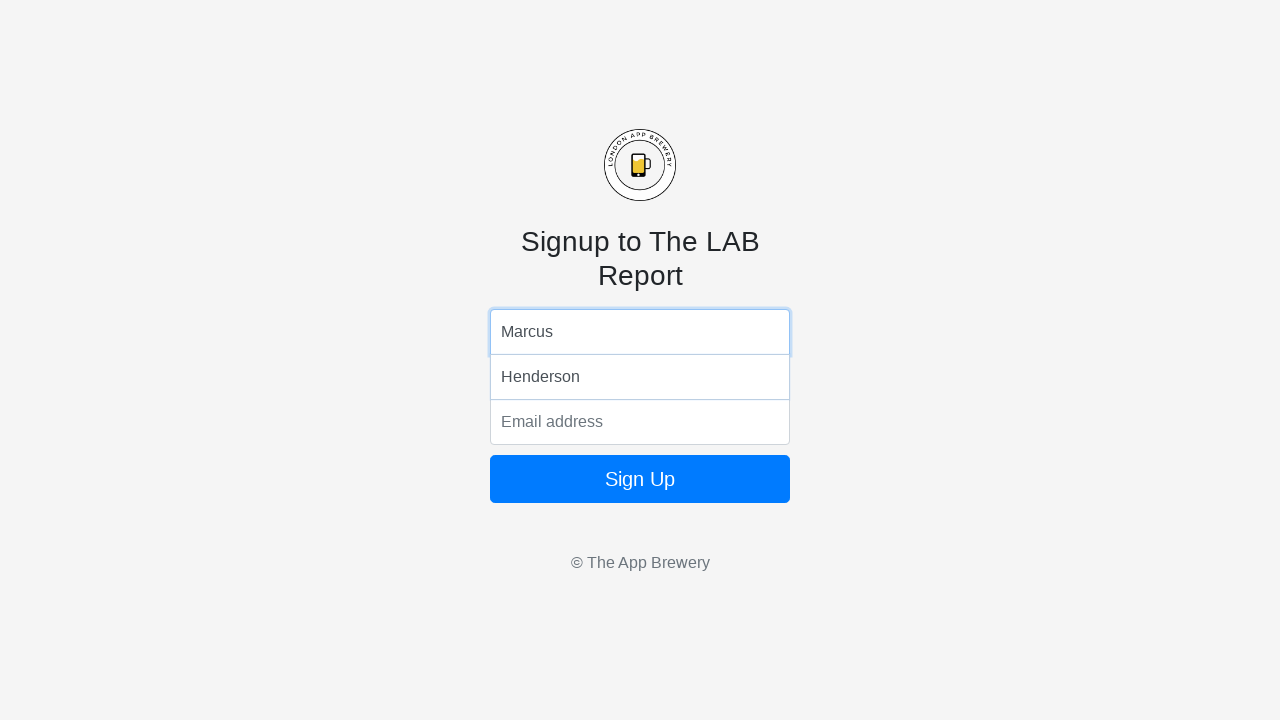

Filled email field with 'marcus.henderson@example.com' on input[name='email']
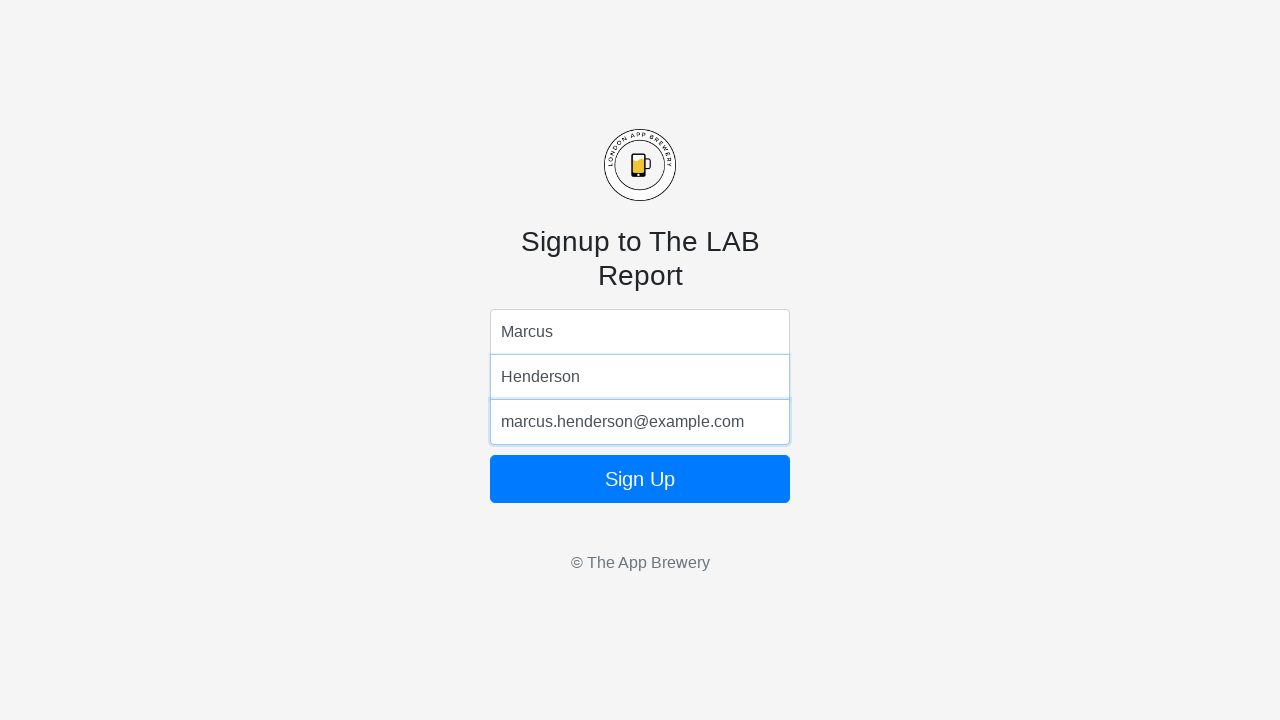

Clicked submit button to submit form at (640, 479) on .btn
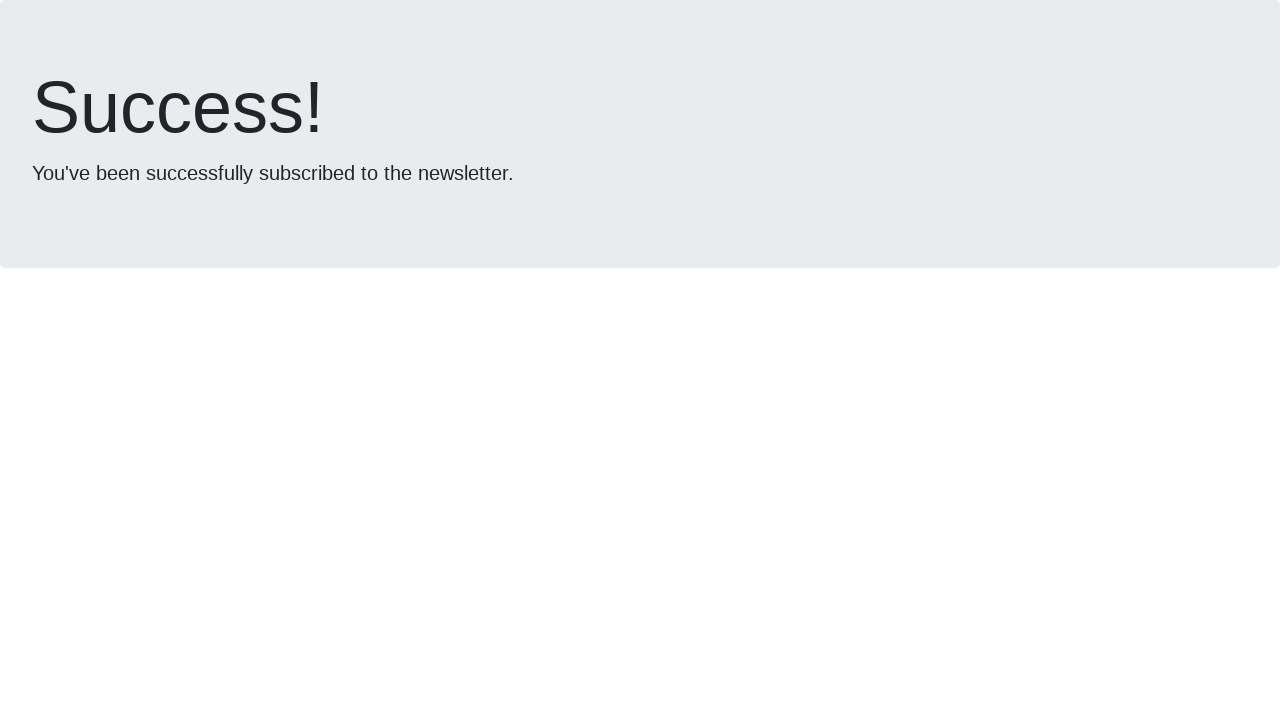

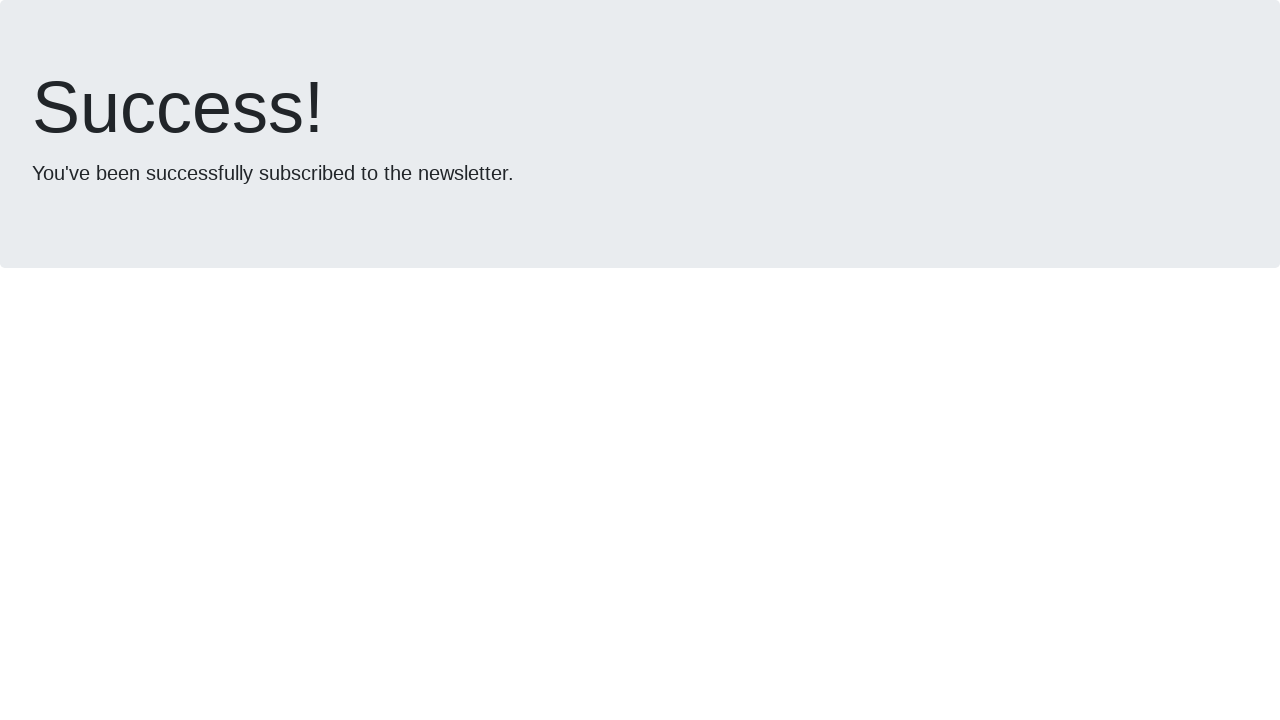